Navigates to the Crawlee documentation website and sets up the viewport size to 1280x1024 resolution.

Starting URL: https://crawlee.dev

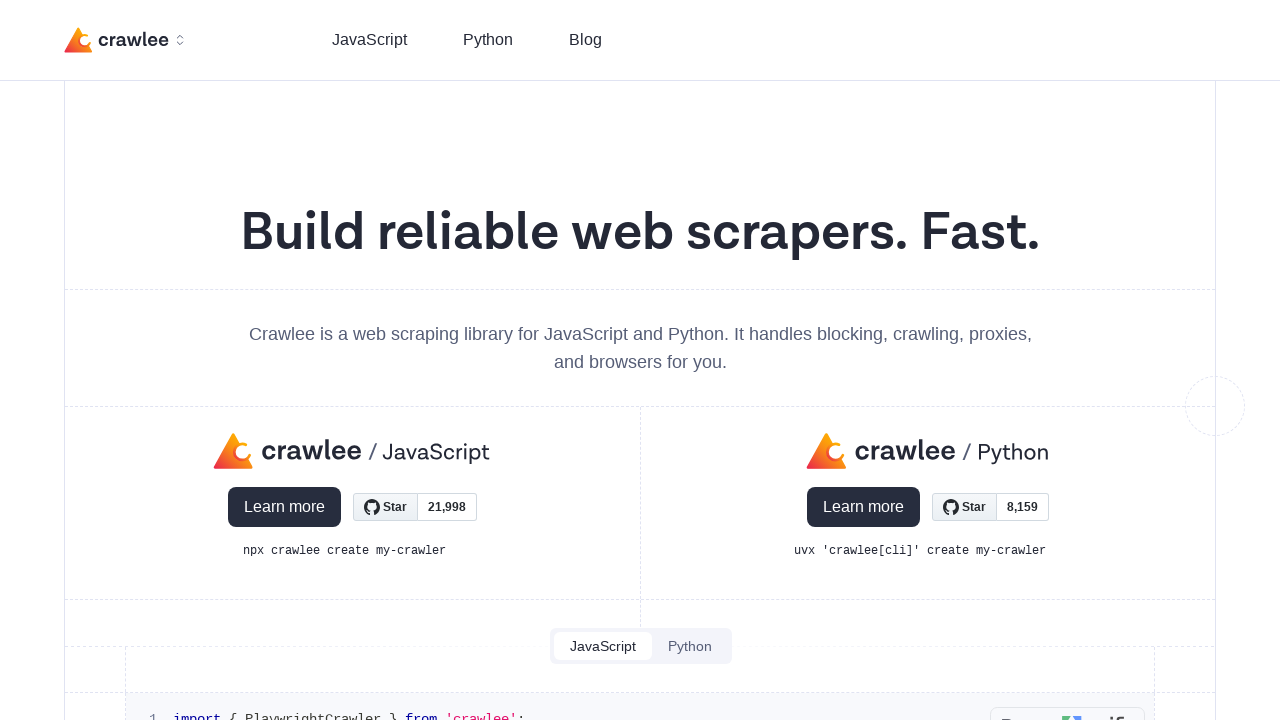

Set navigation timeout to 600 seconds
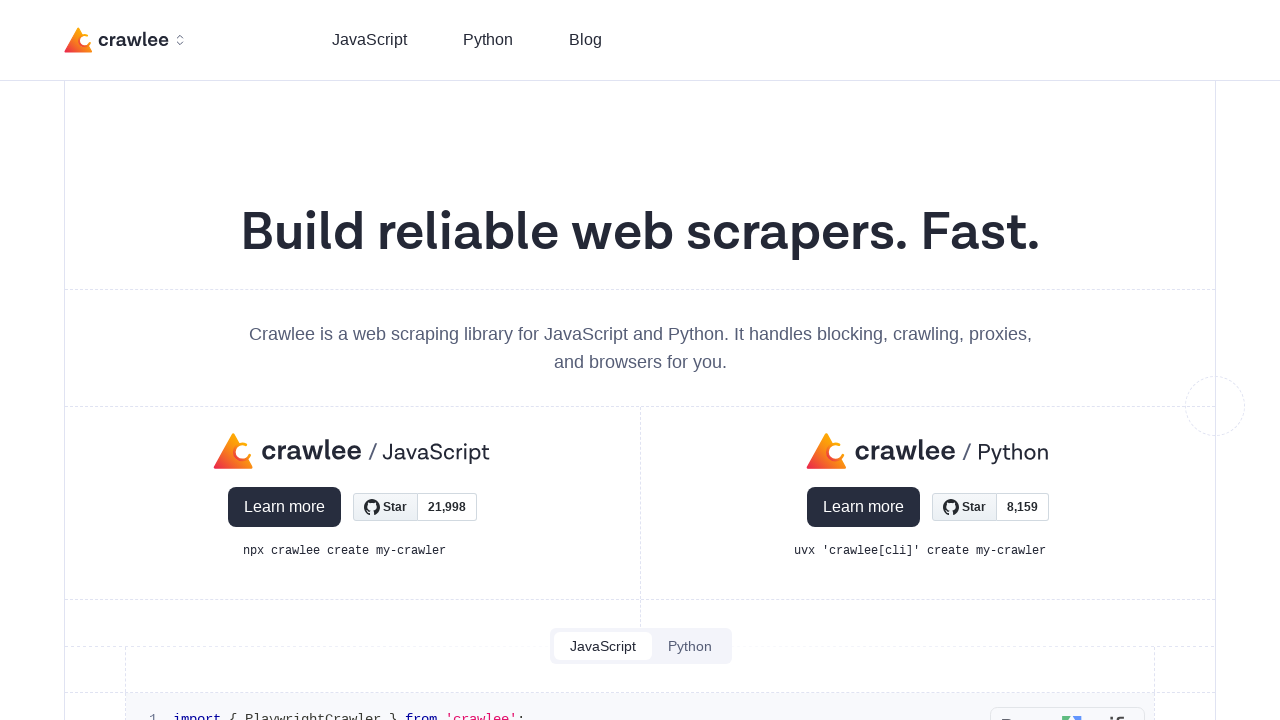

Set viewport size to 1280x1024 resolution
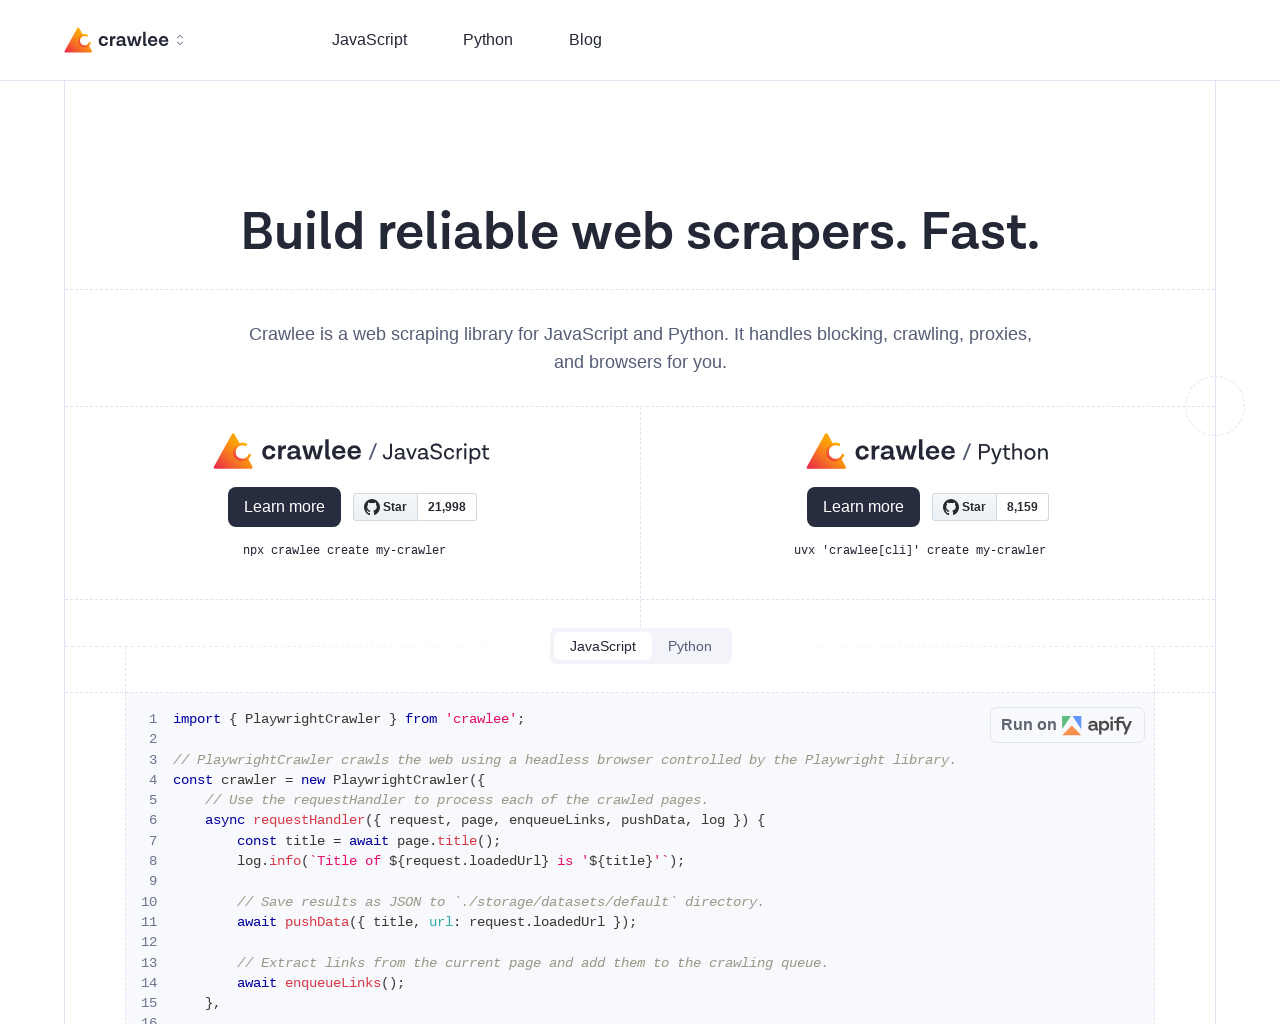

Crawlee documentation website loaded (DOM content ready)
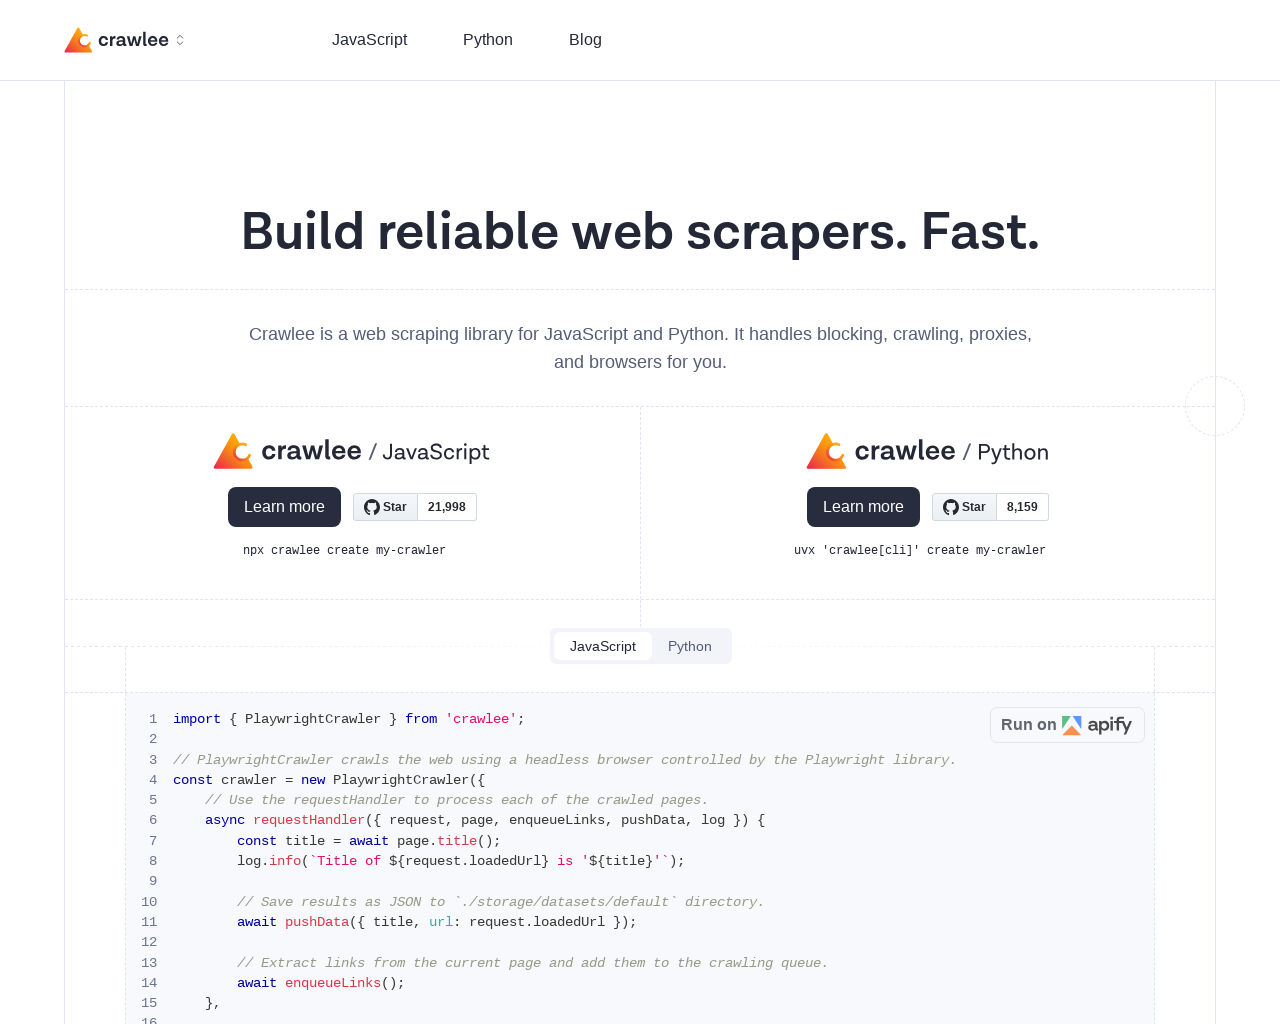

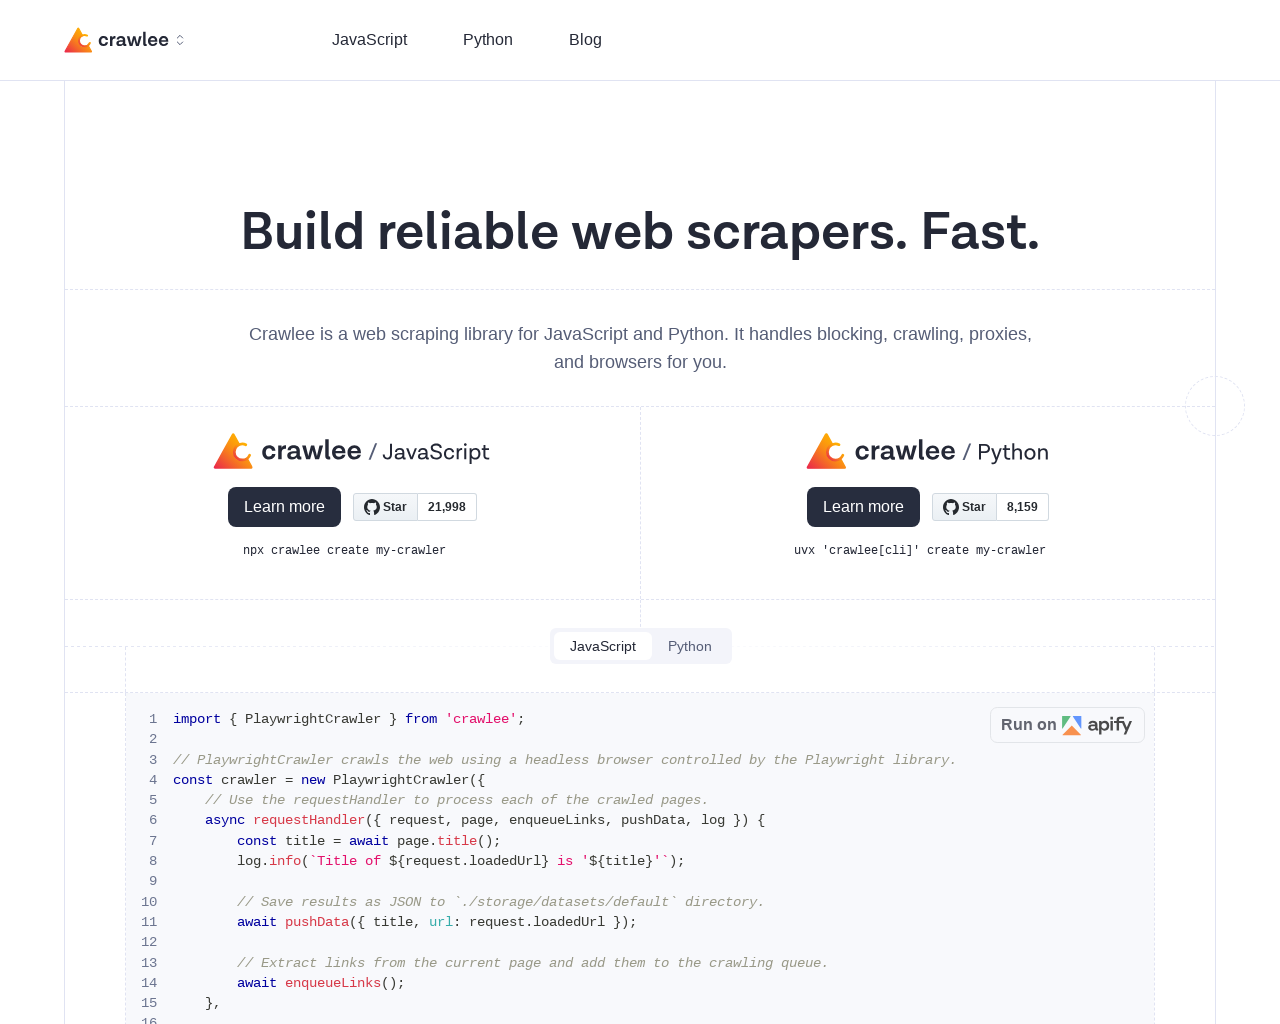